Navigates to AutomationByKrishna website, clicks on the "Demo Tables" link, and verifies that the table with employee data loads successfully.

Starting URL: http://automationbykrishna.com/

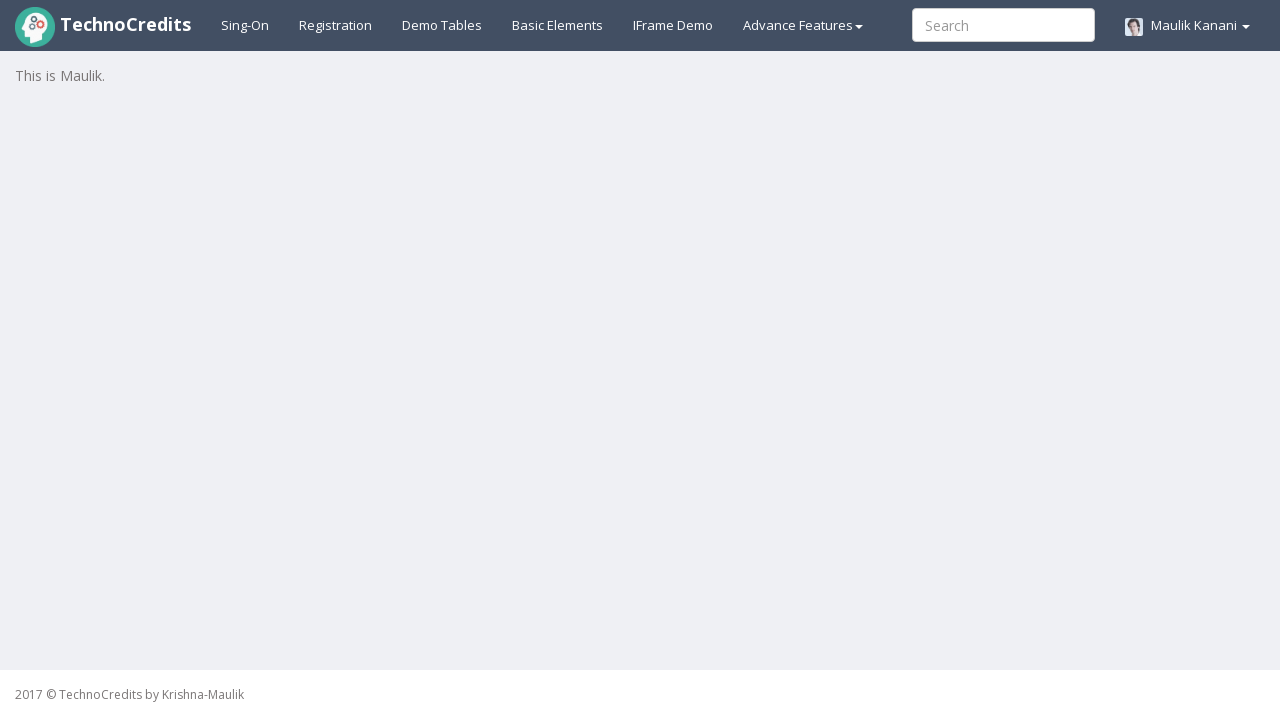

Clicked on 'Demo Tables' link at (442, 25) on text=Demo Tables
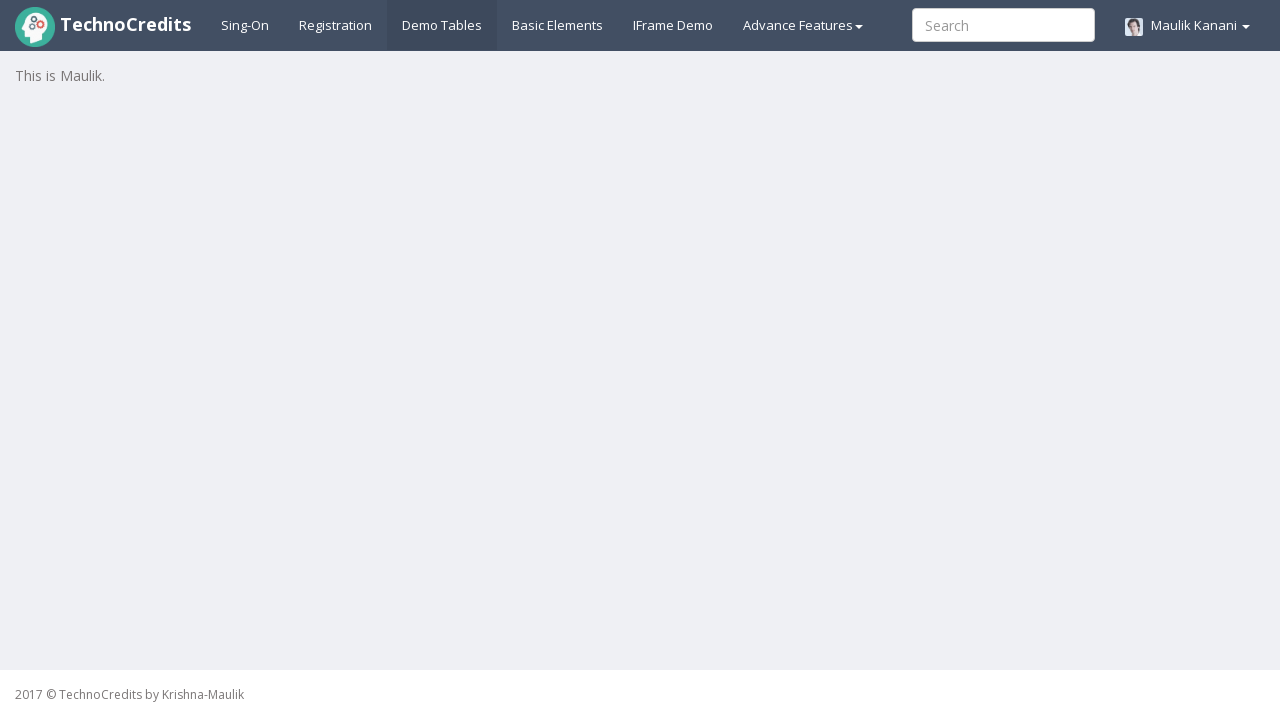

Table with employee data loaded successfully
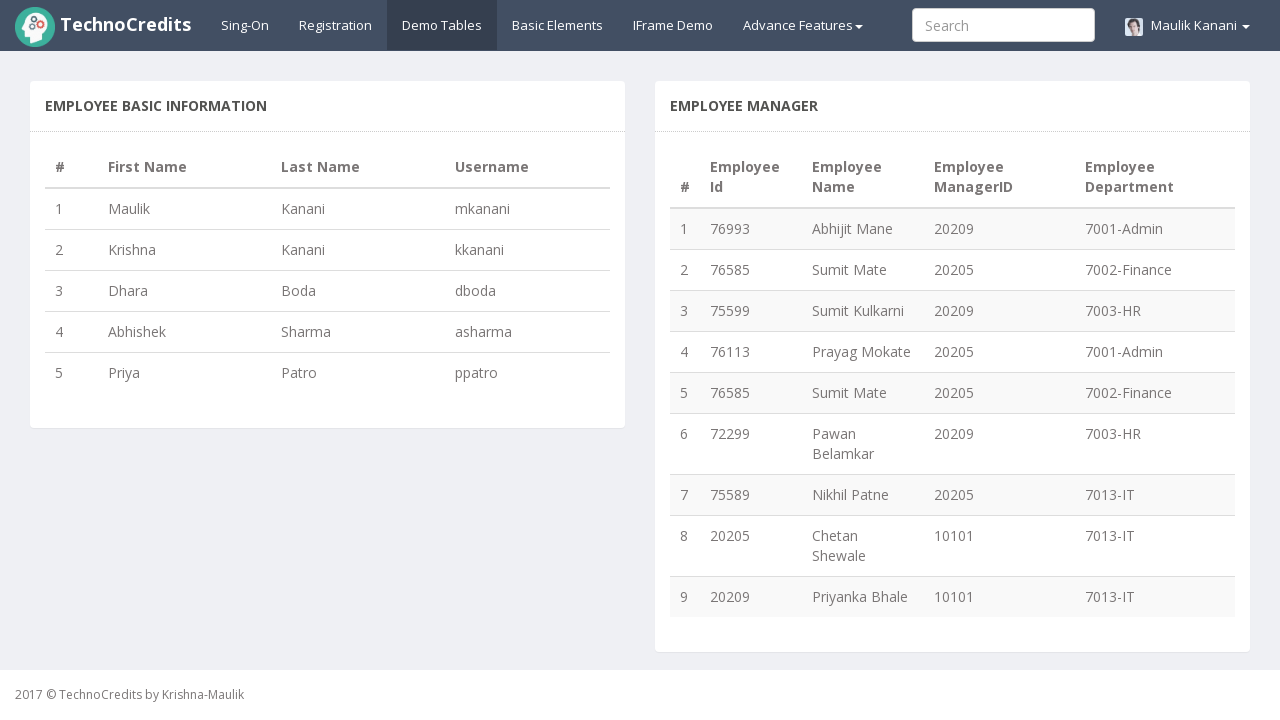

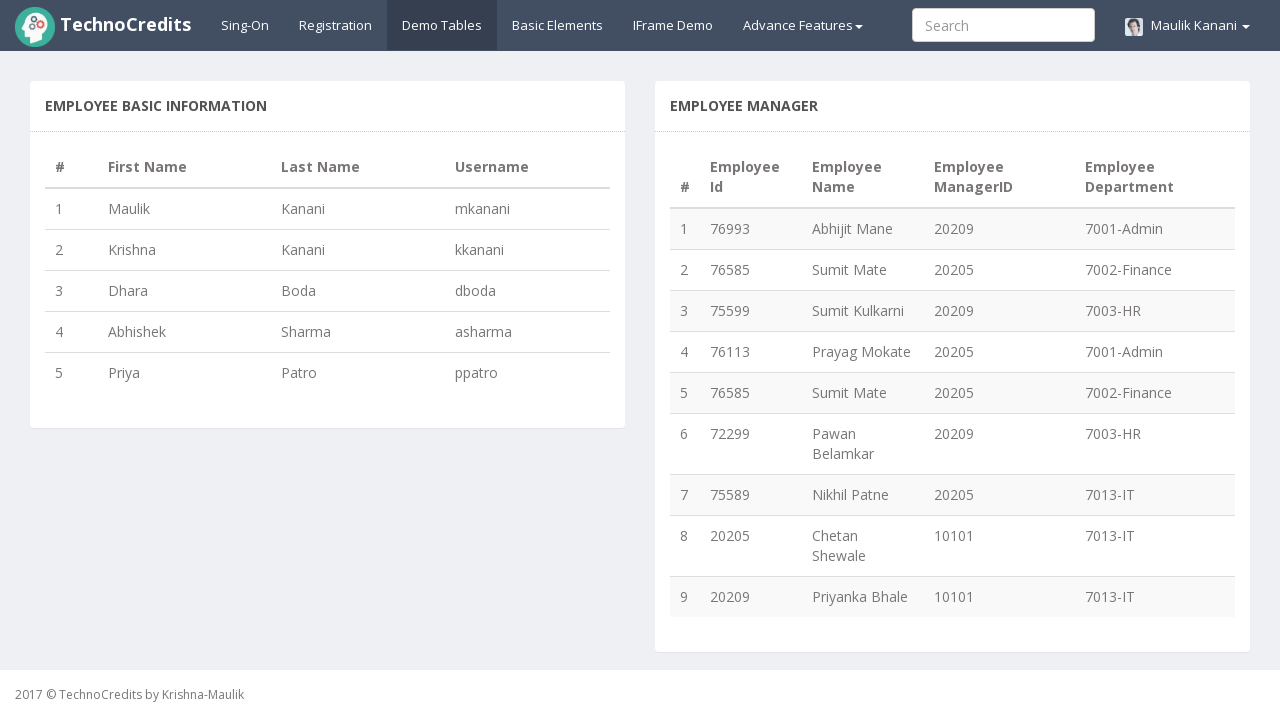